Tests custom dropdown selection on jQuery UI by selecting different numeric values (3, 5, 10) from a custom dropdown menu and verifying the selection is displayed correctly.

Starting URL: https://jqueryui.com/resources/demos/selectmenu/default.html

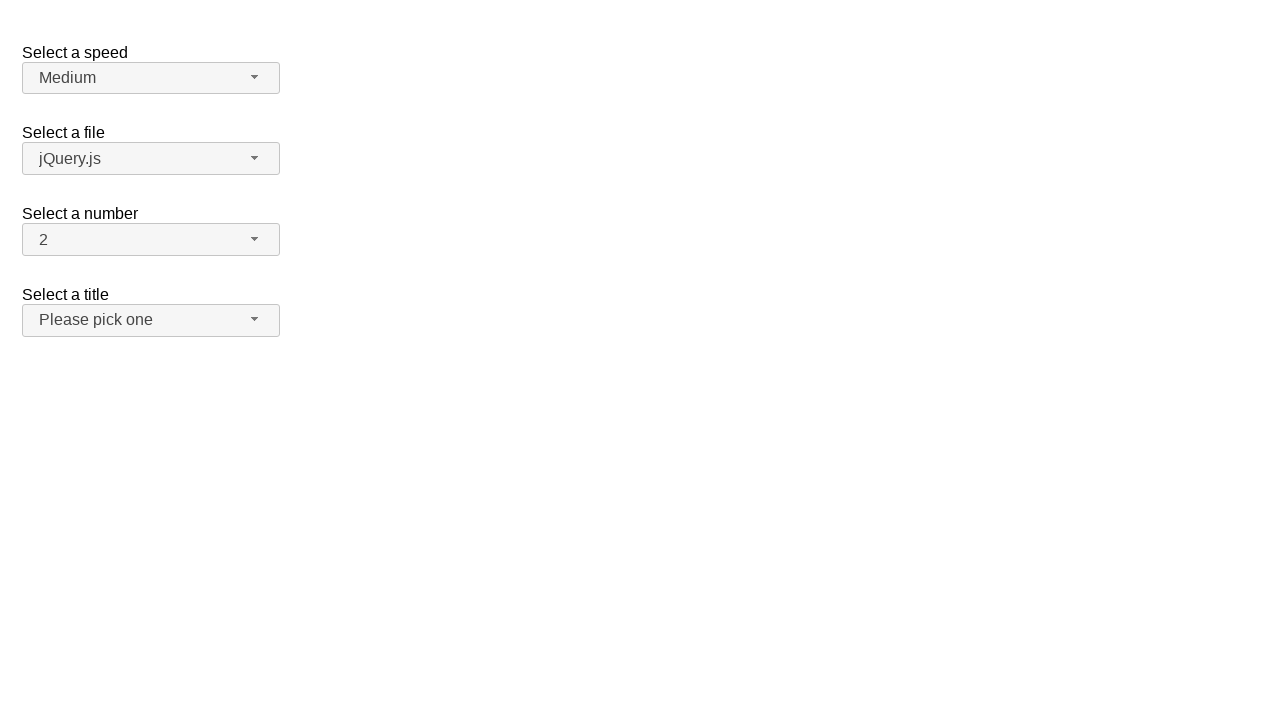

Clicked the custom dropdown button to open menu at (151, 240) on xpath=//span[@id='number-button']
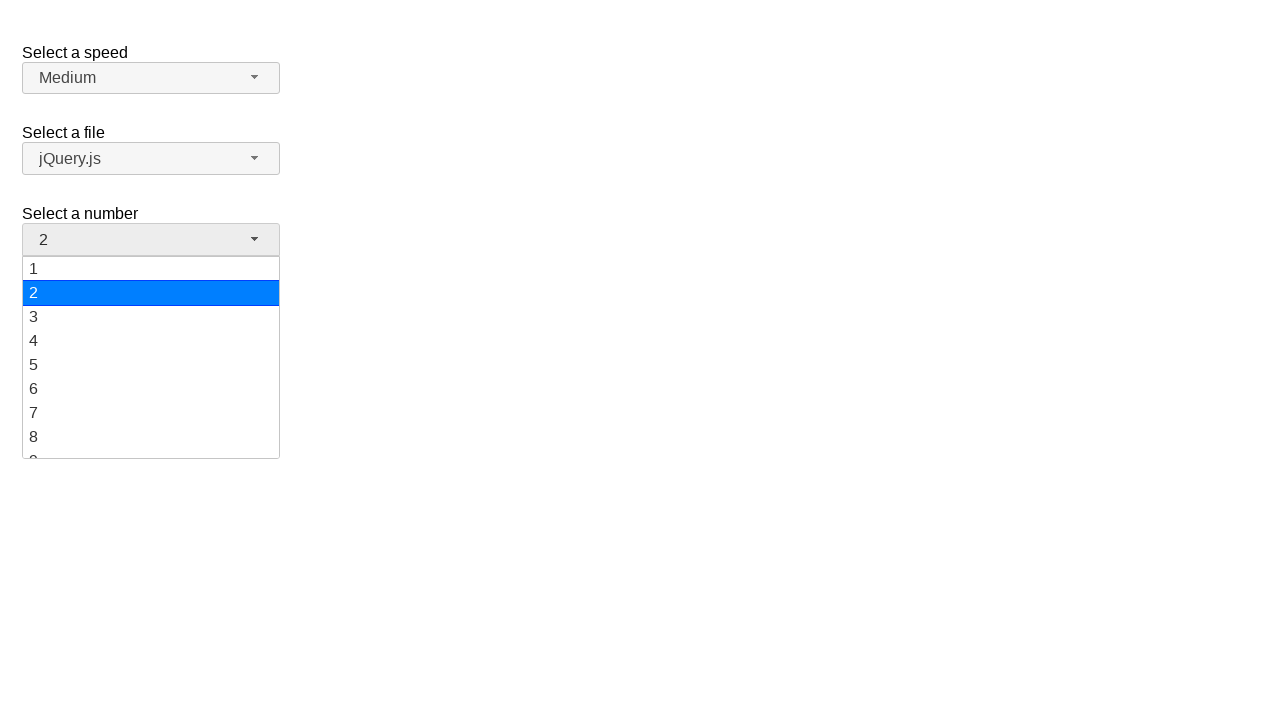

Waited for dropdown menu to appear
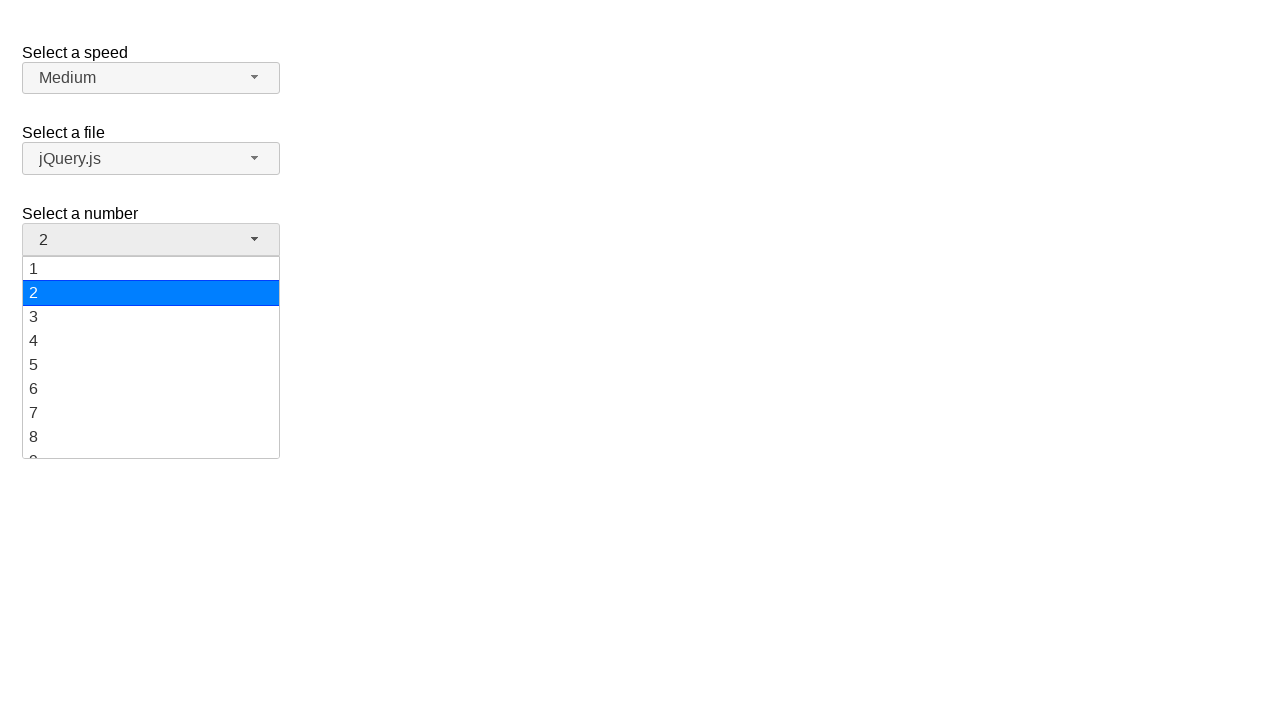

Selected option '3' from the dropdown menu at (151, 317) on xpath=//ul[@id='number-menu']//div[text()='3']
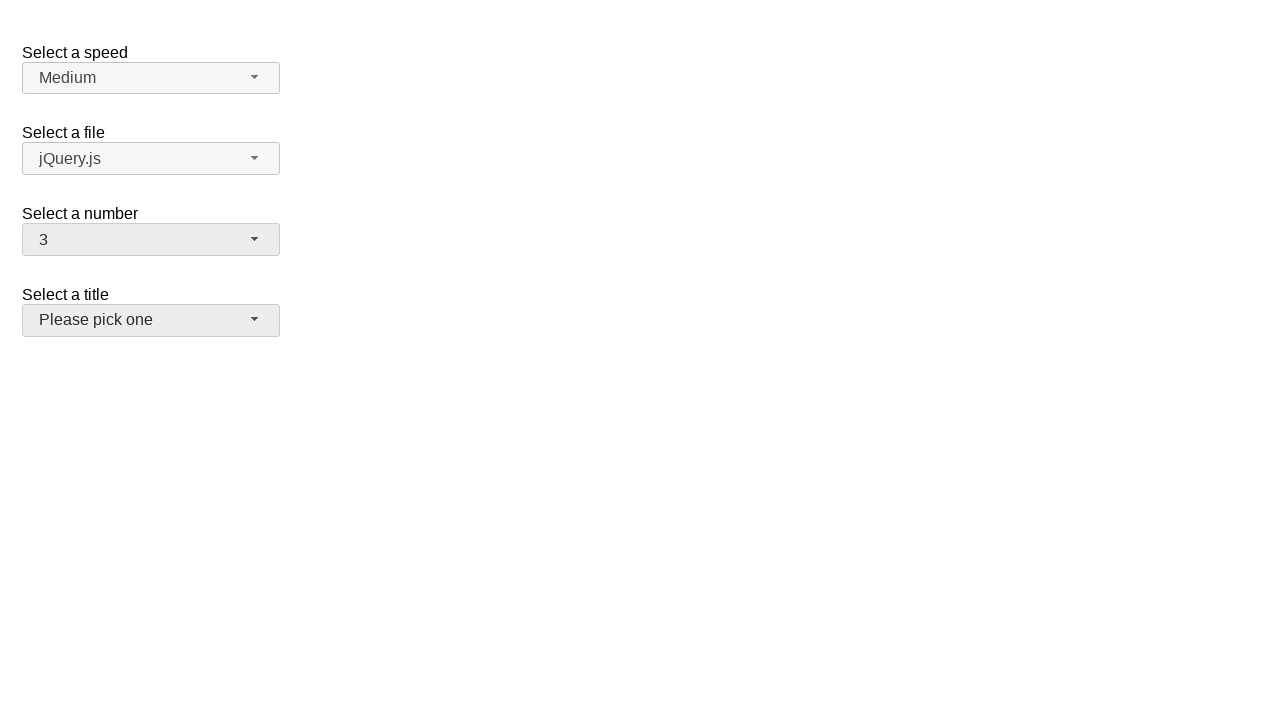

Waited 1 second for selection to settle
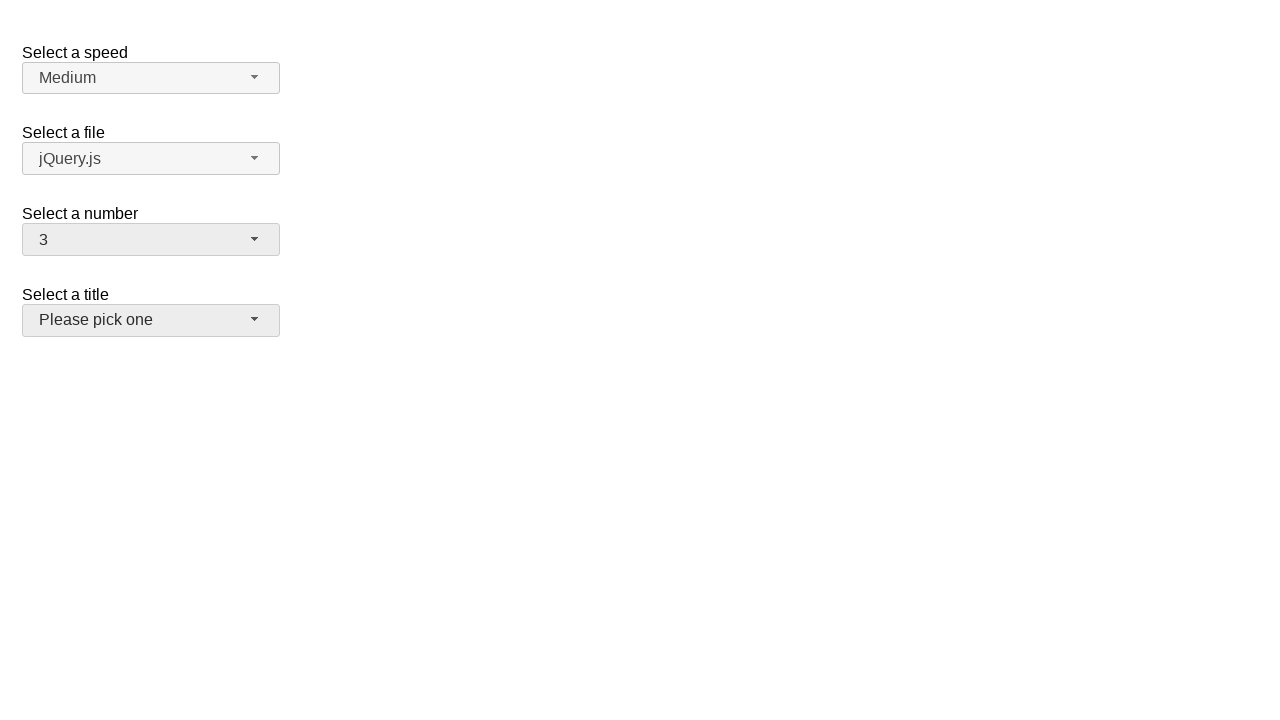

Verified that option '3' is now displayed in the dropdown button
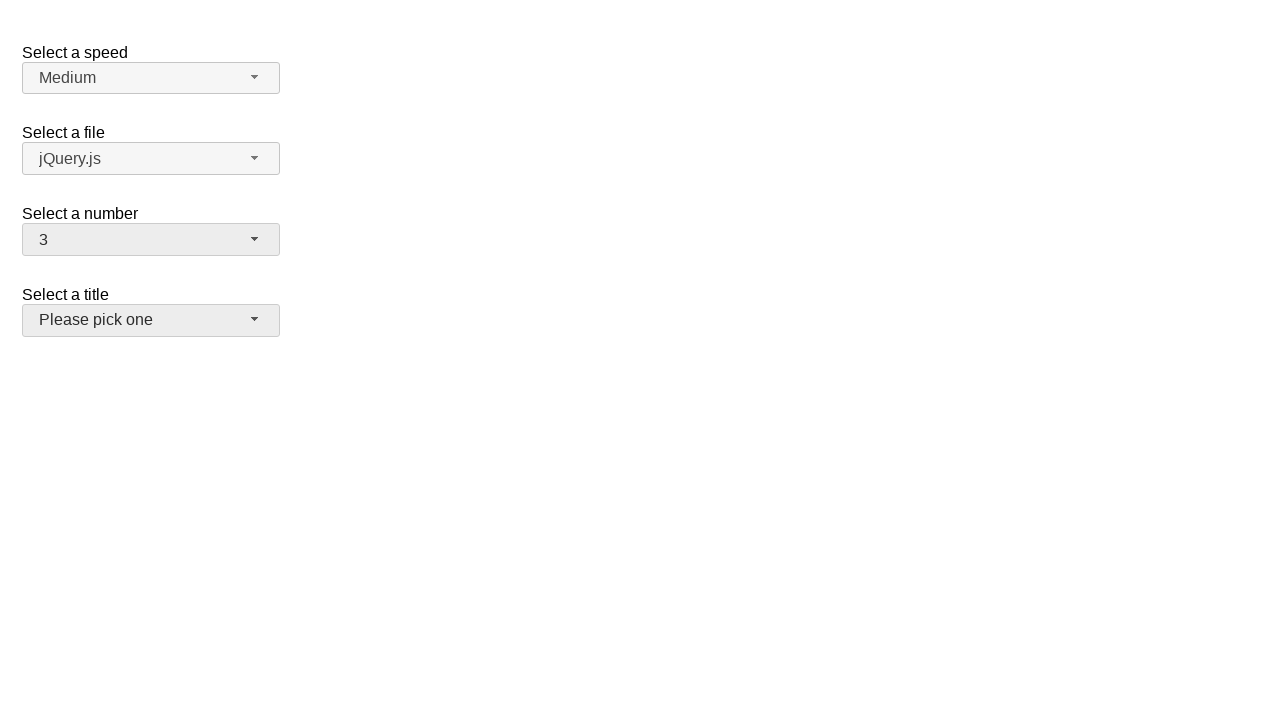

Clicked the dropdown button to open menu again at (151, 240) on xpath=//span[@id='number-button']
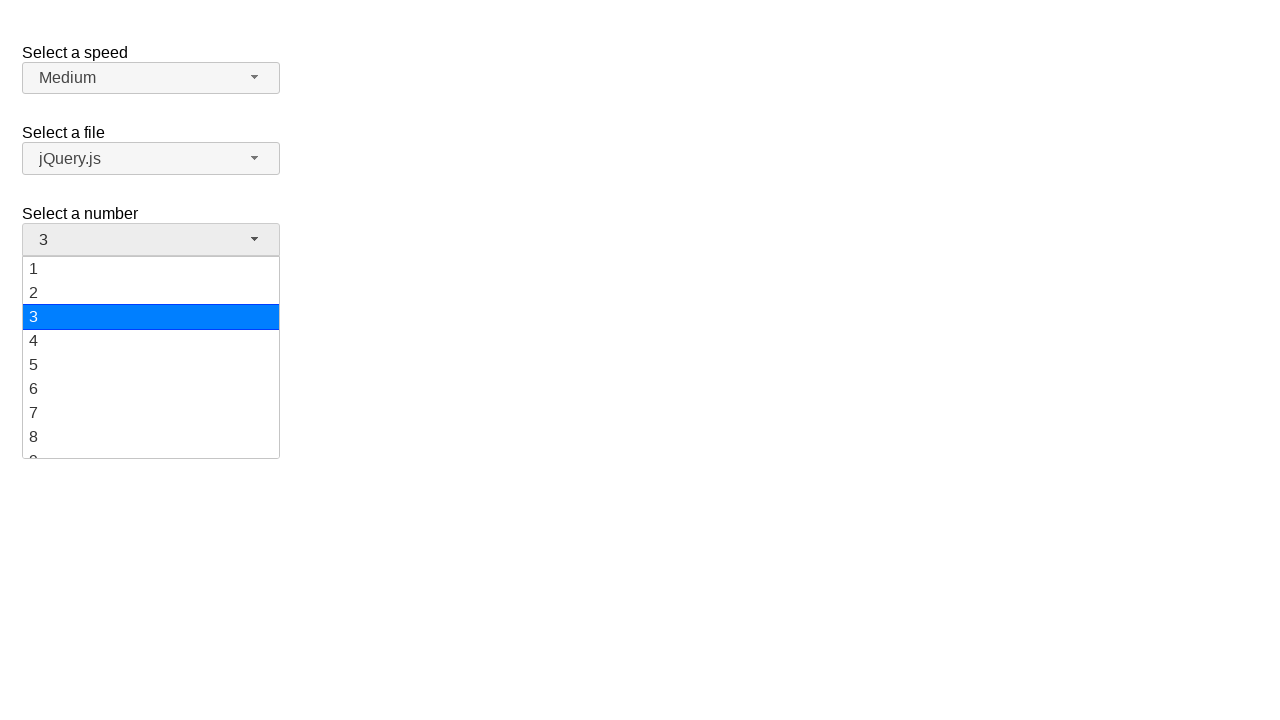

Waited for dropdown menu to appear
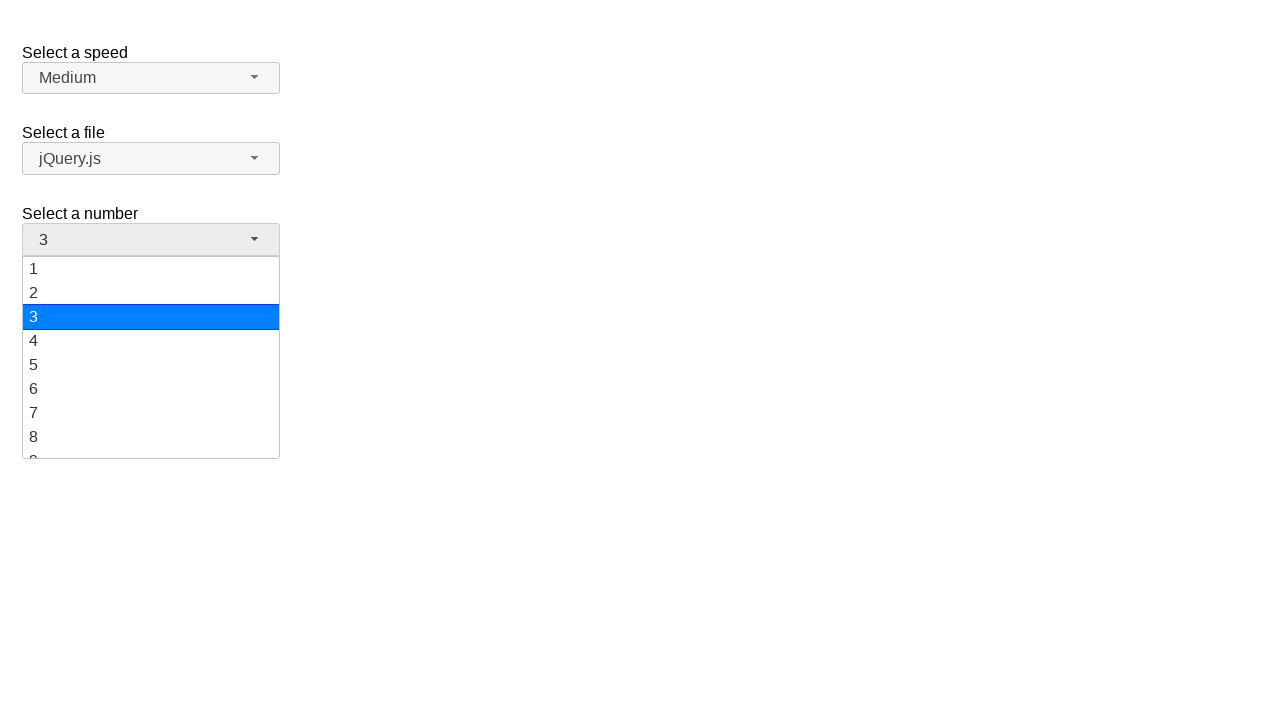

Selected option '5' from the dropdown menu at (151, 365) on xpath=//ul[@id='number-menu']//div[text()='5']
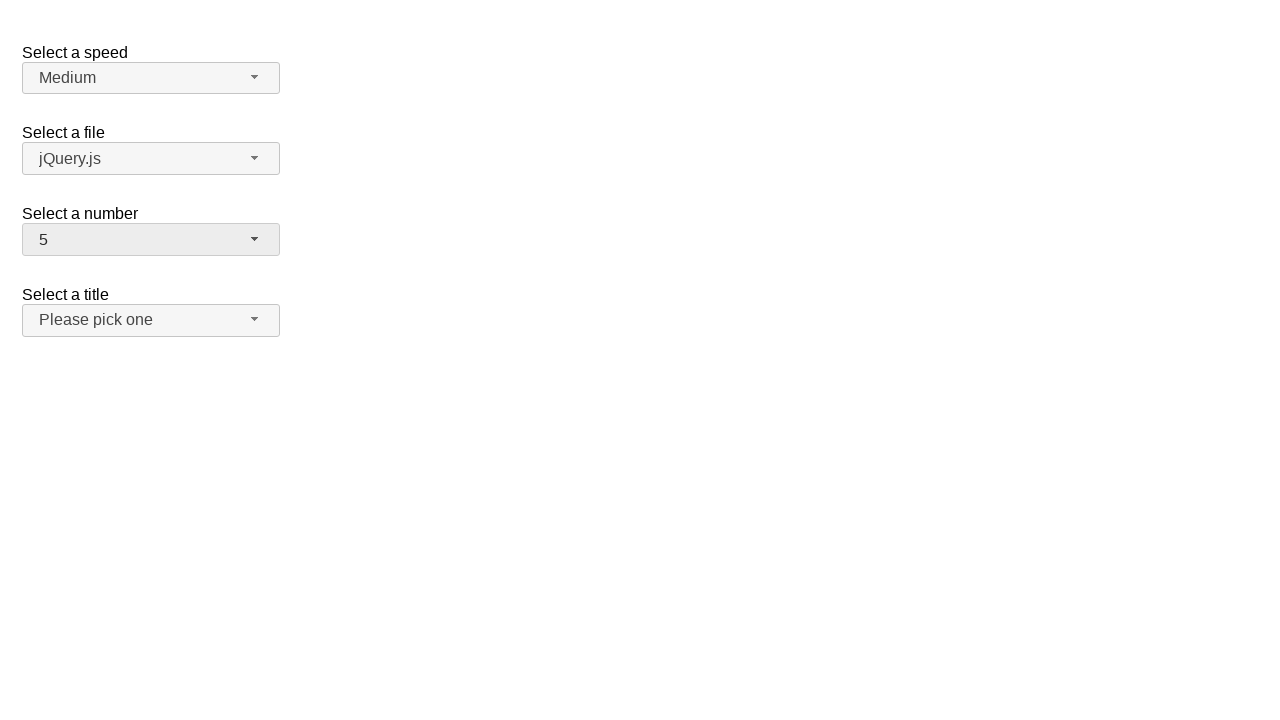

Waited 1 second for selection to settle
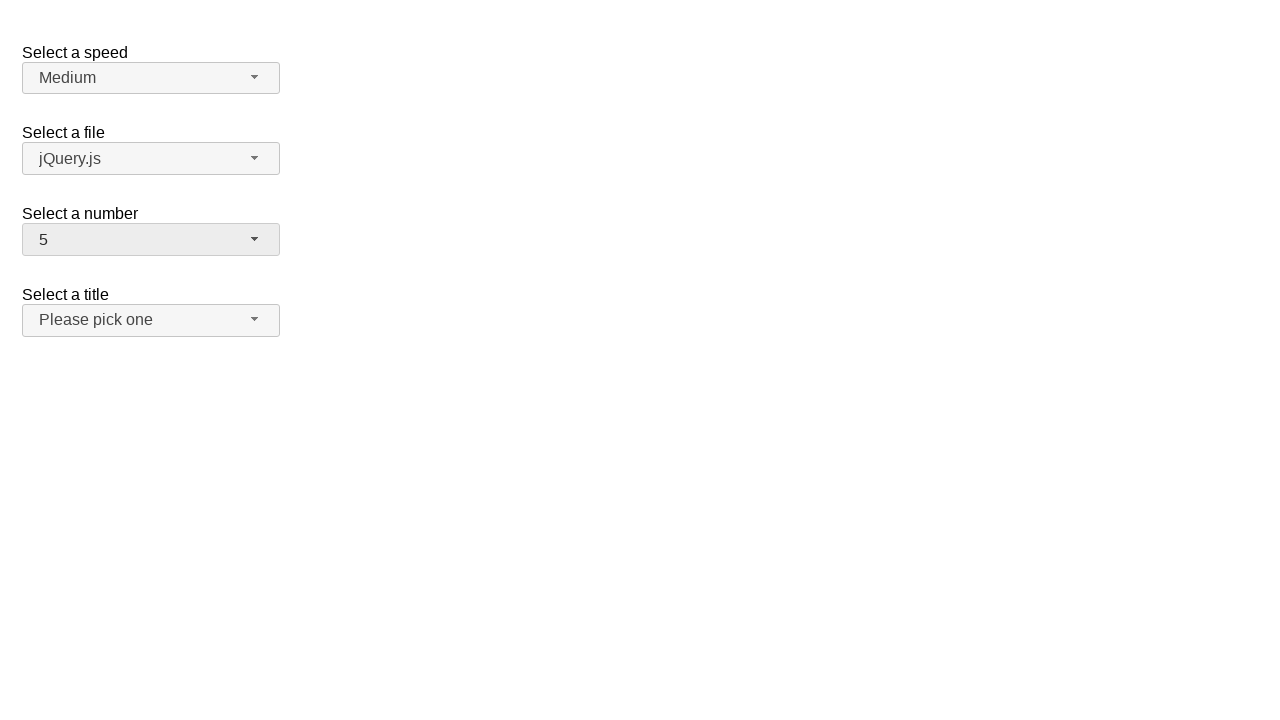

Verified that option '5' is now displayed in the dropdown button
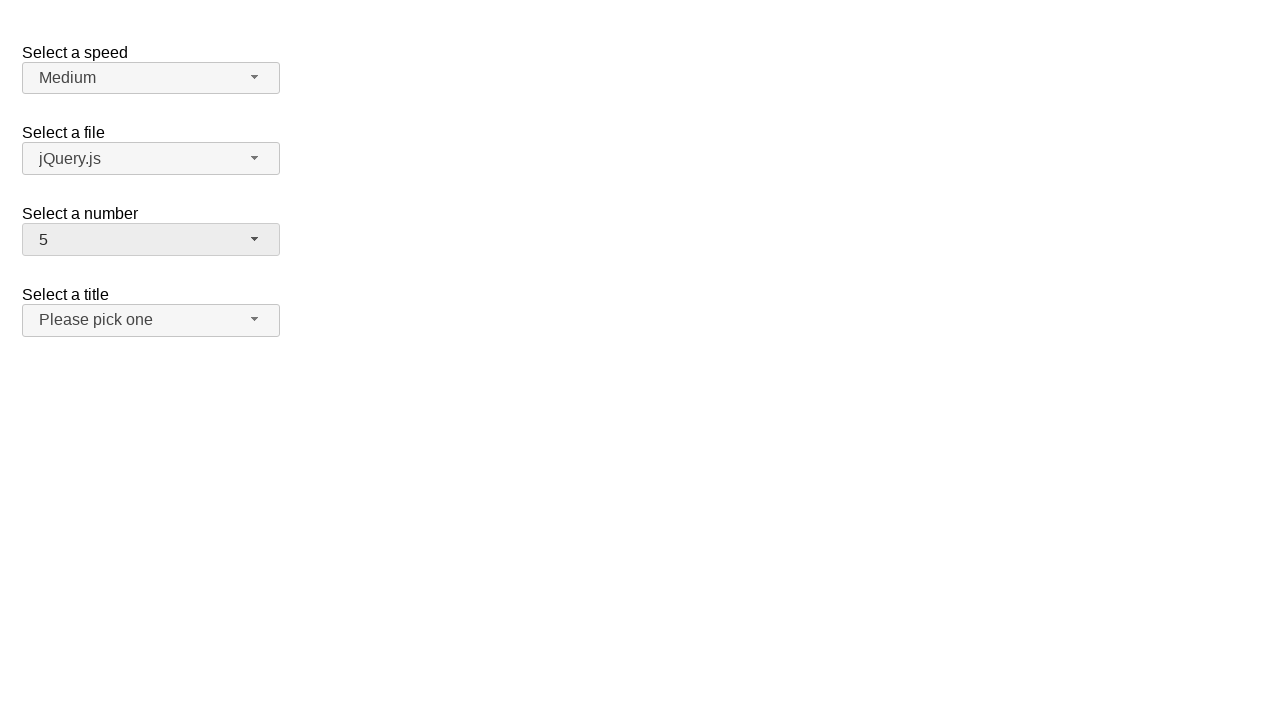

Clicked the dropdown button to open menu again at (151, 240) on xpath=//span[@id='number-button']
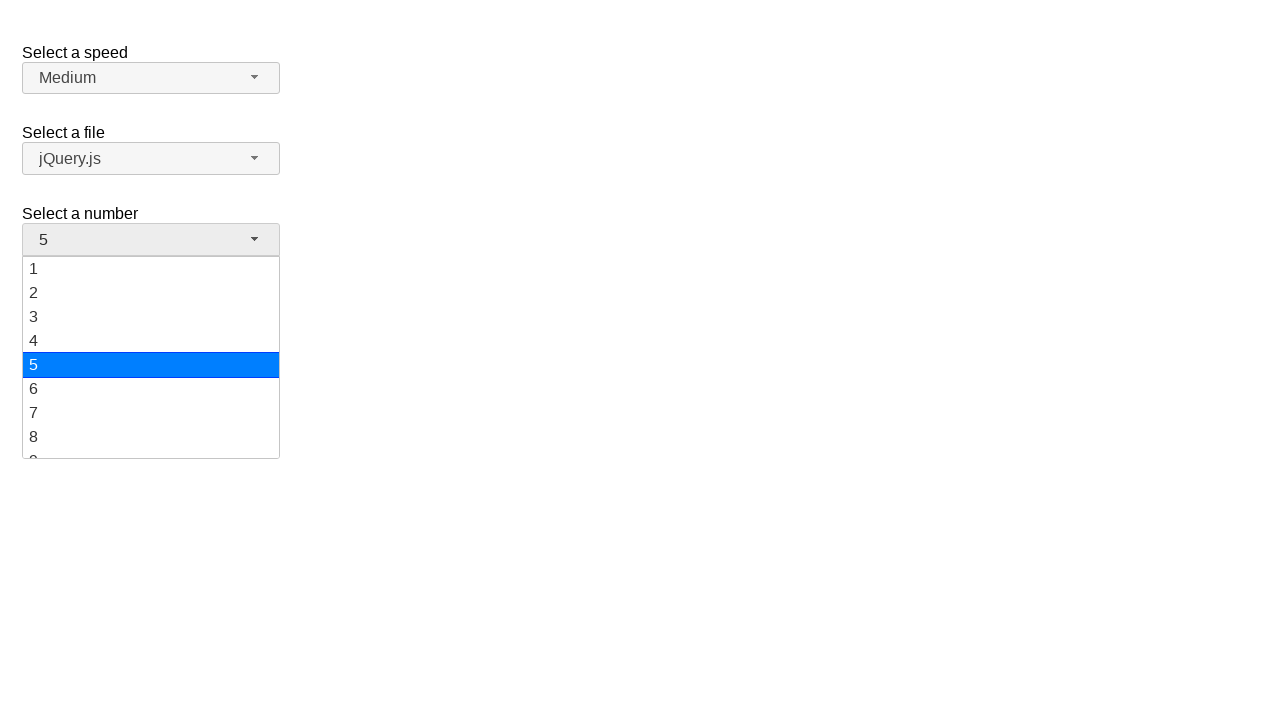

Waited for dropdown menu to appear
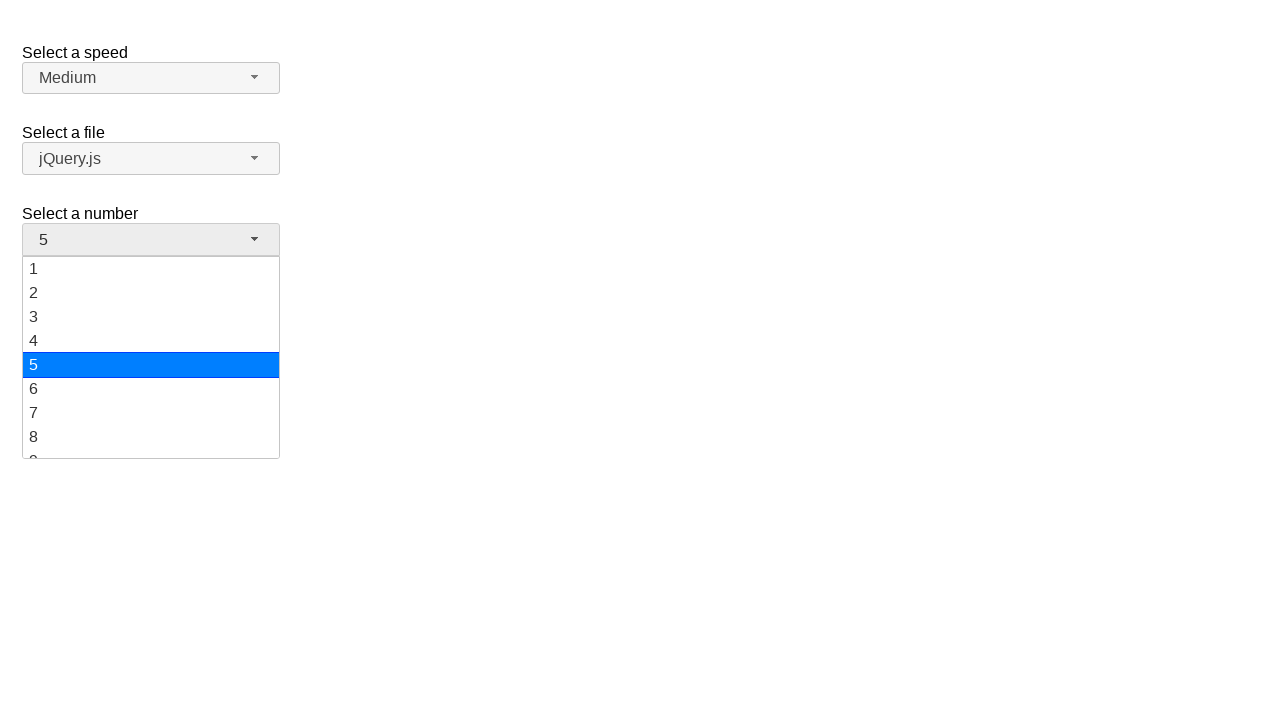

Selected option '10' from the dropdown menu at (151, 357) on xpath=//ul[@id='number-menu']//div[text()='10']
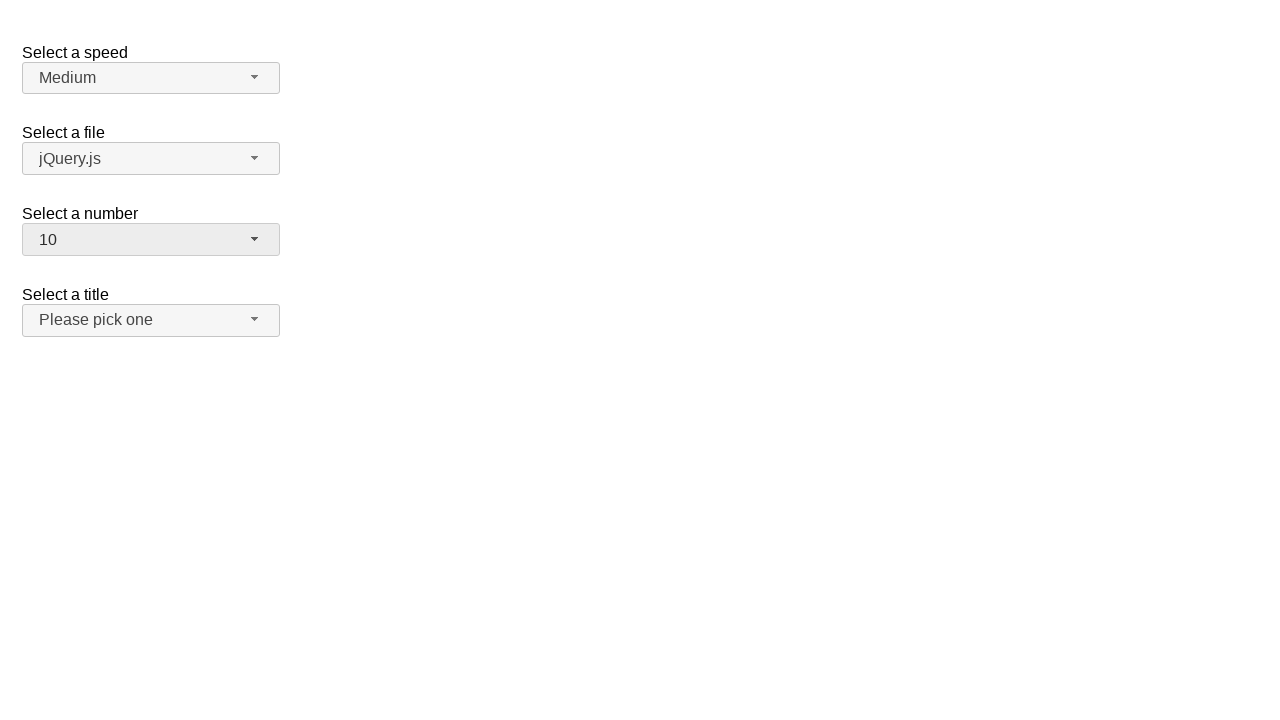

Waited 1 second for selection to settle
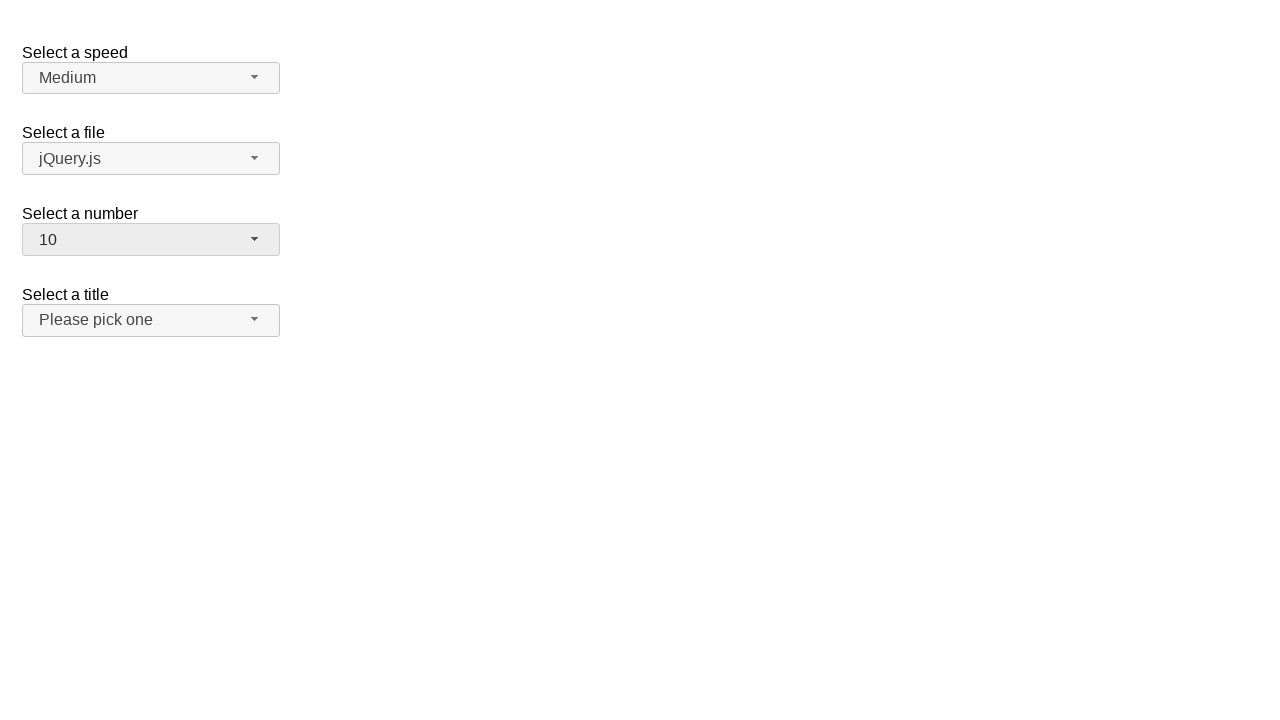

Verified that option '10' is now displayed in the dropdown button
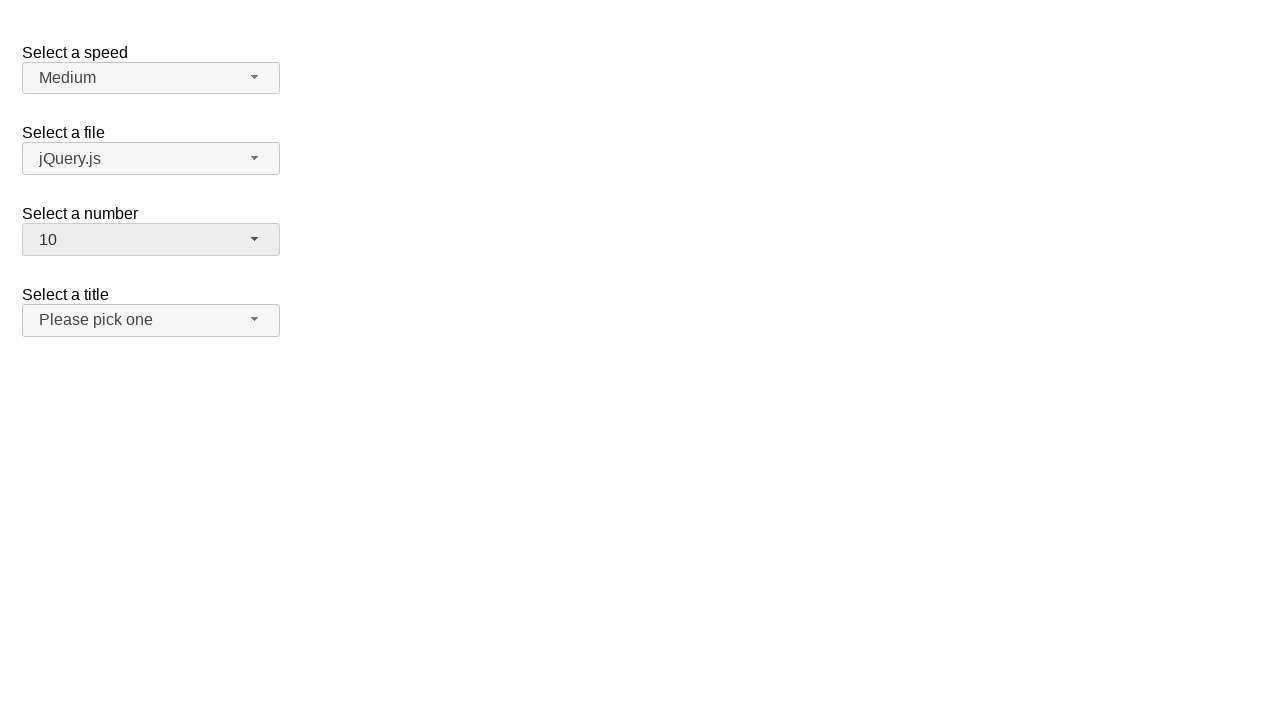

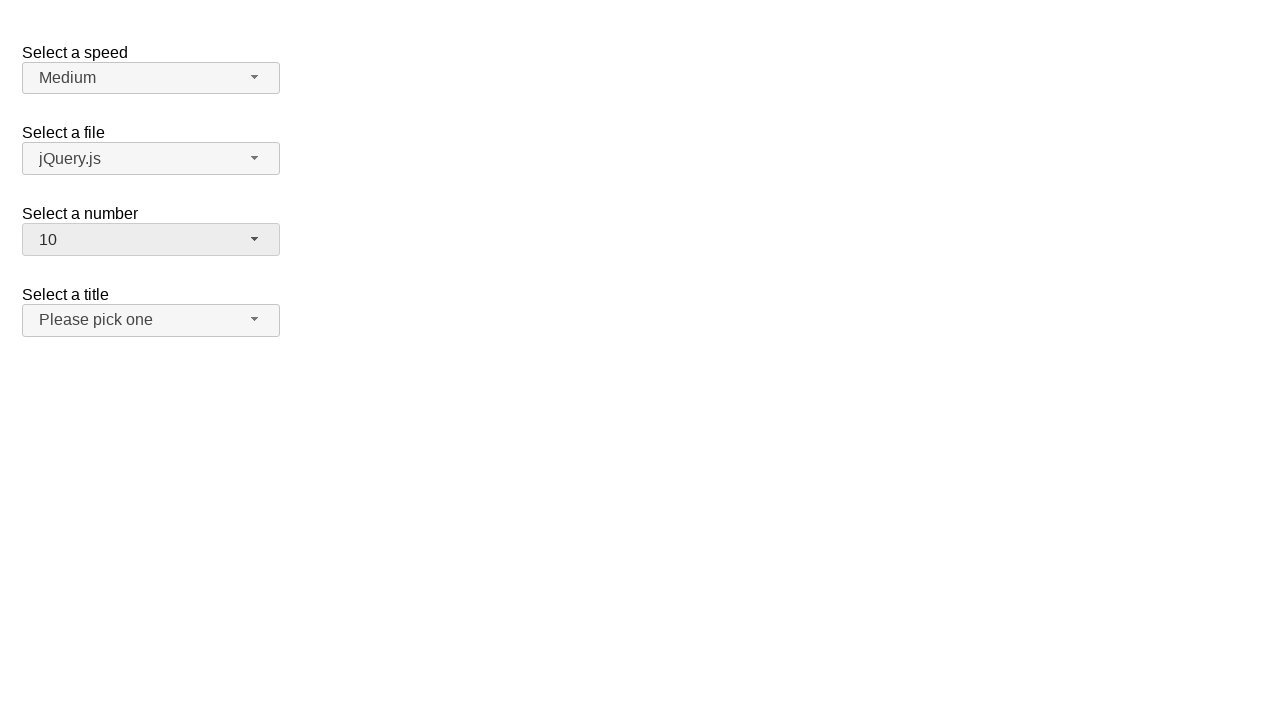